Intercepts the fruit API, fetches the real response, adds a new fruit called "Playwright" to the list, and verifies it appears on the page

Starting URL: https://demo.playwright.dev/api-mocking

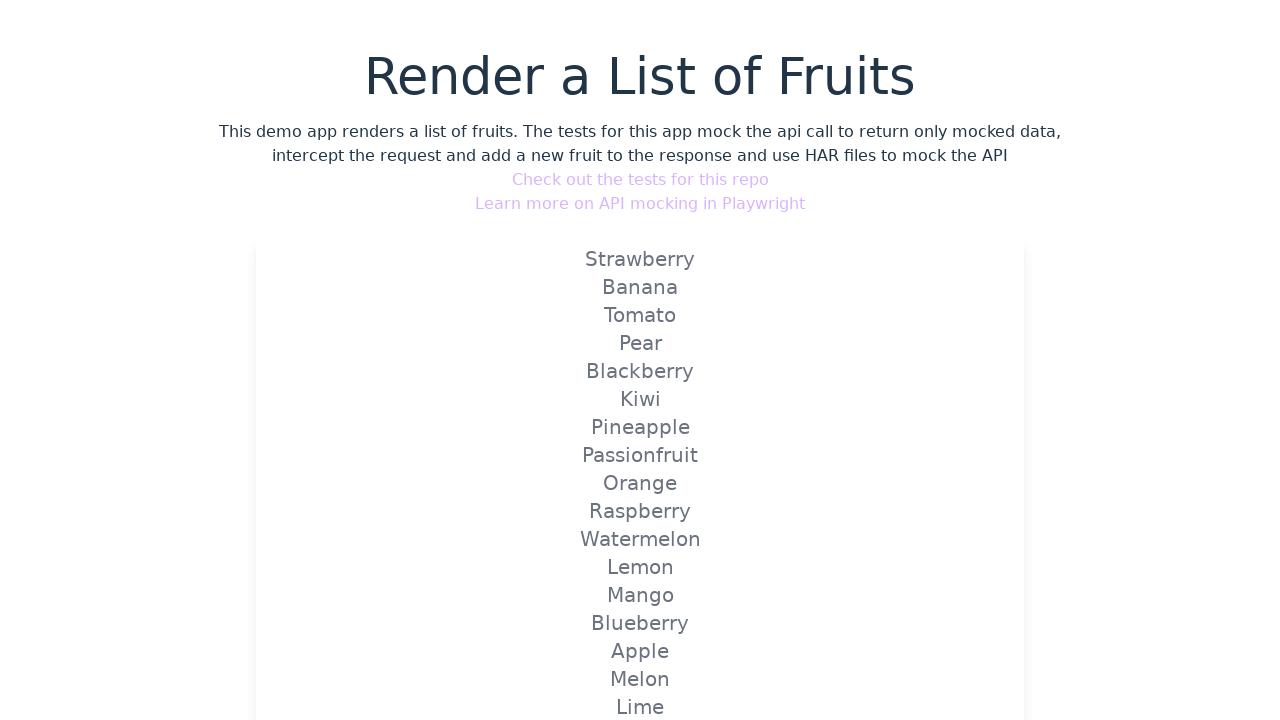

Set up route interception for fruit API endpoint
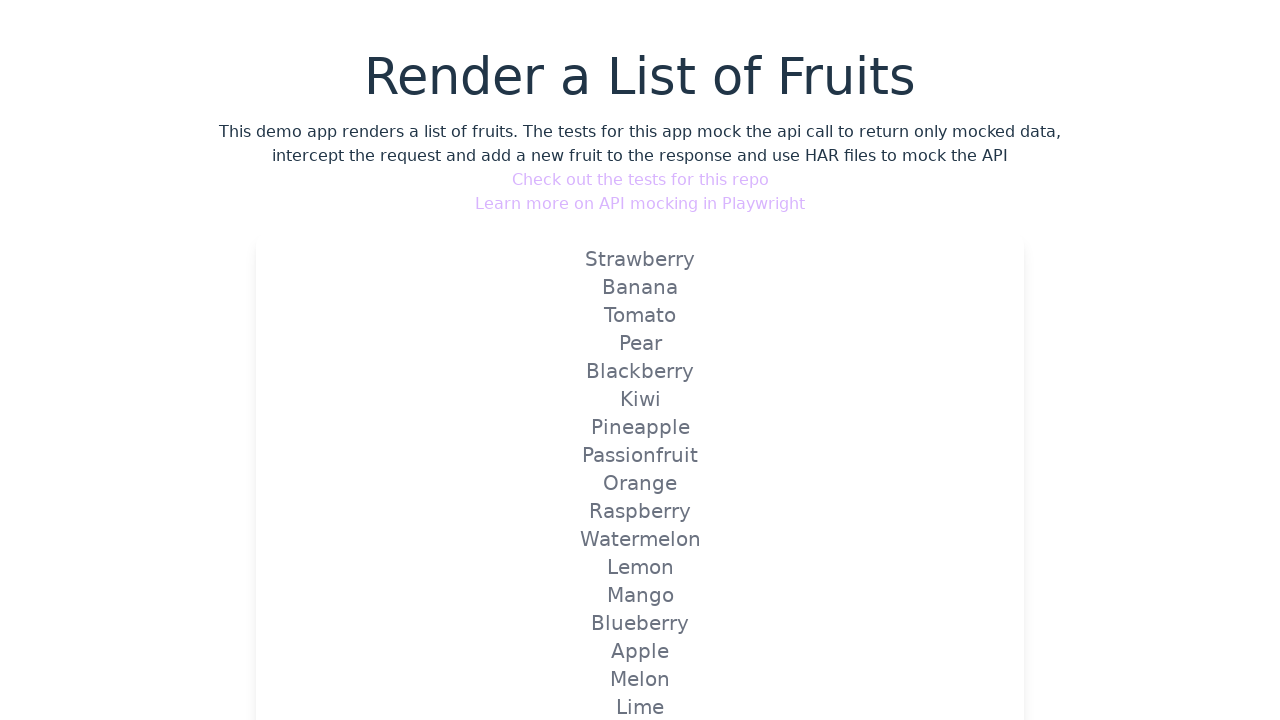

Reloaded page to trigger API interception and fetch fruit list with Playwright added
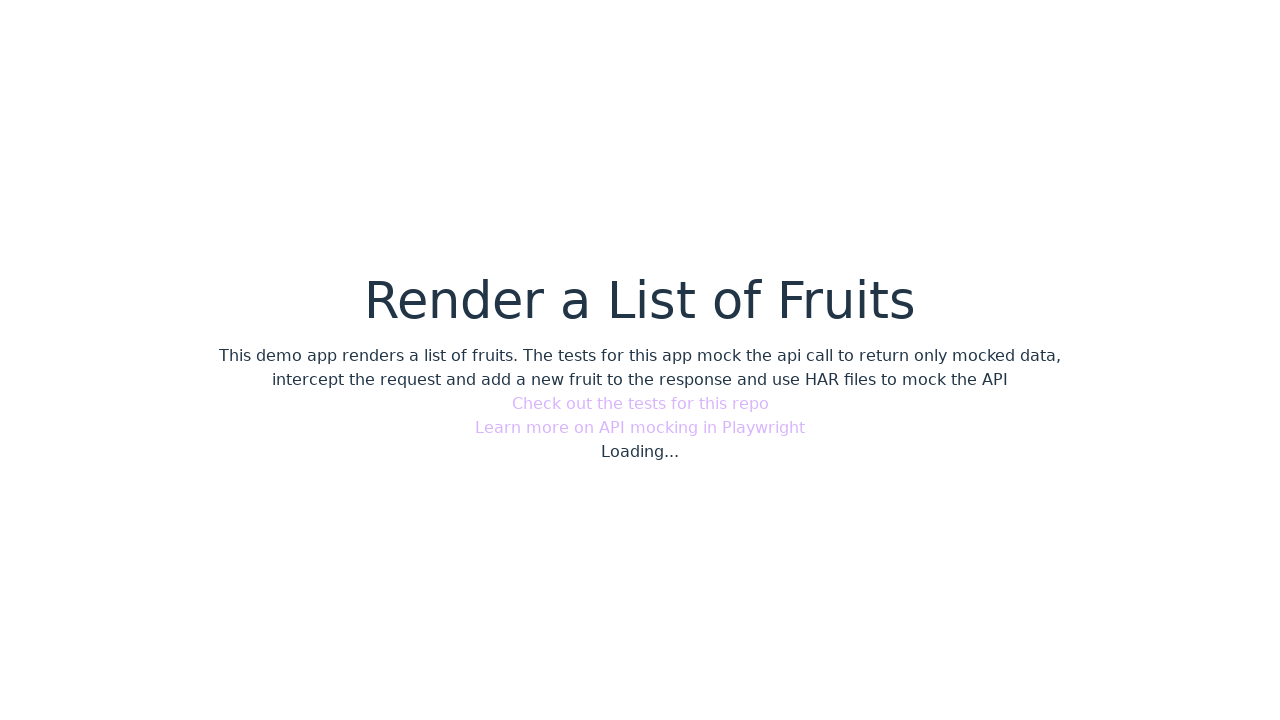

Verified that 'Playwright' fruit appears on the page
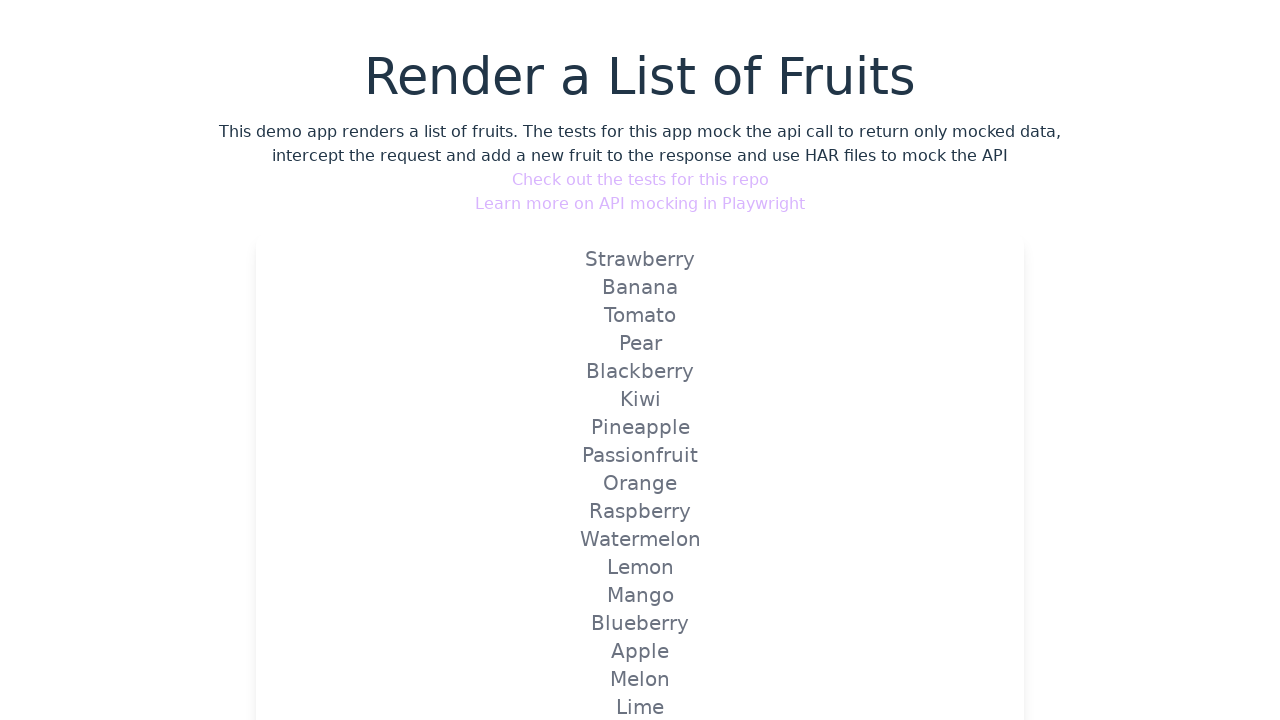

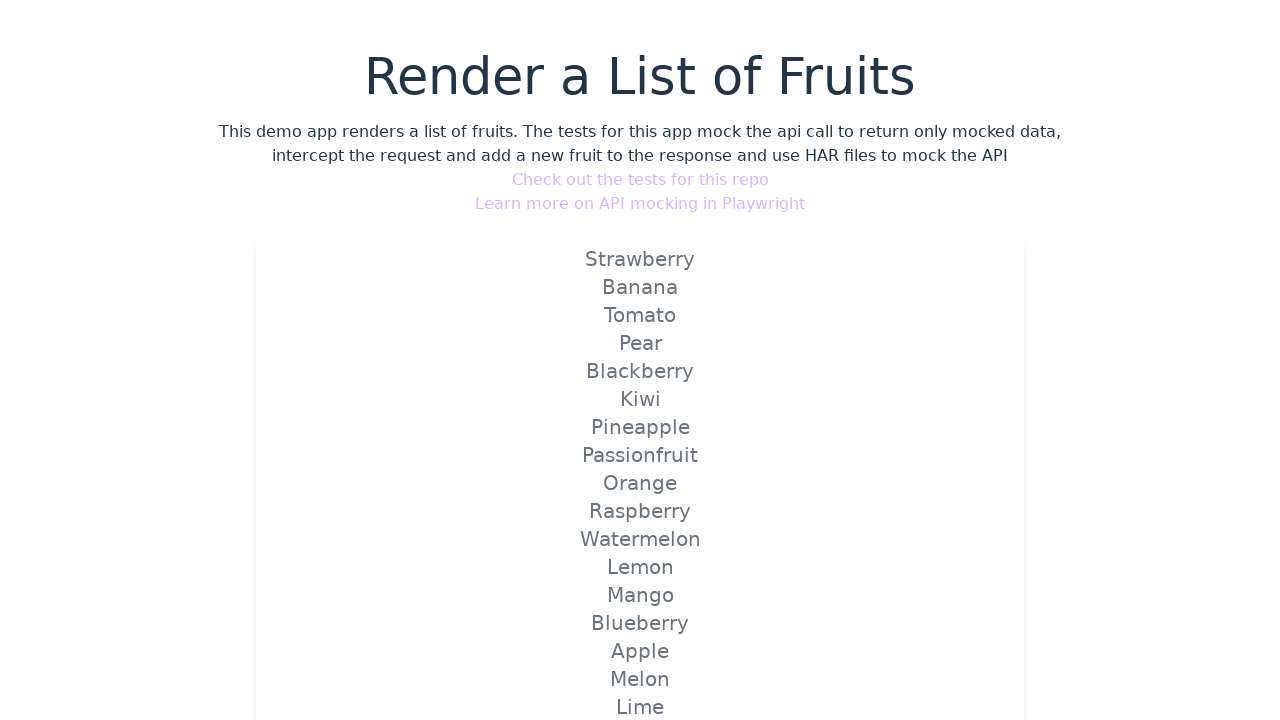